Removes an advertising banner from the page using JavaScript execution

Starting URL: https://confaelshop.ru/

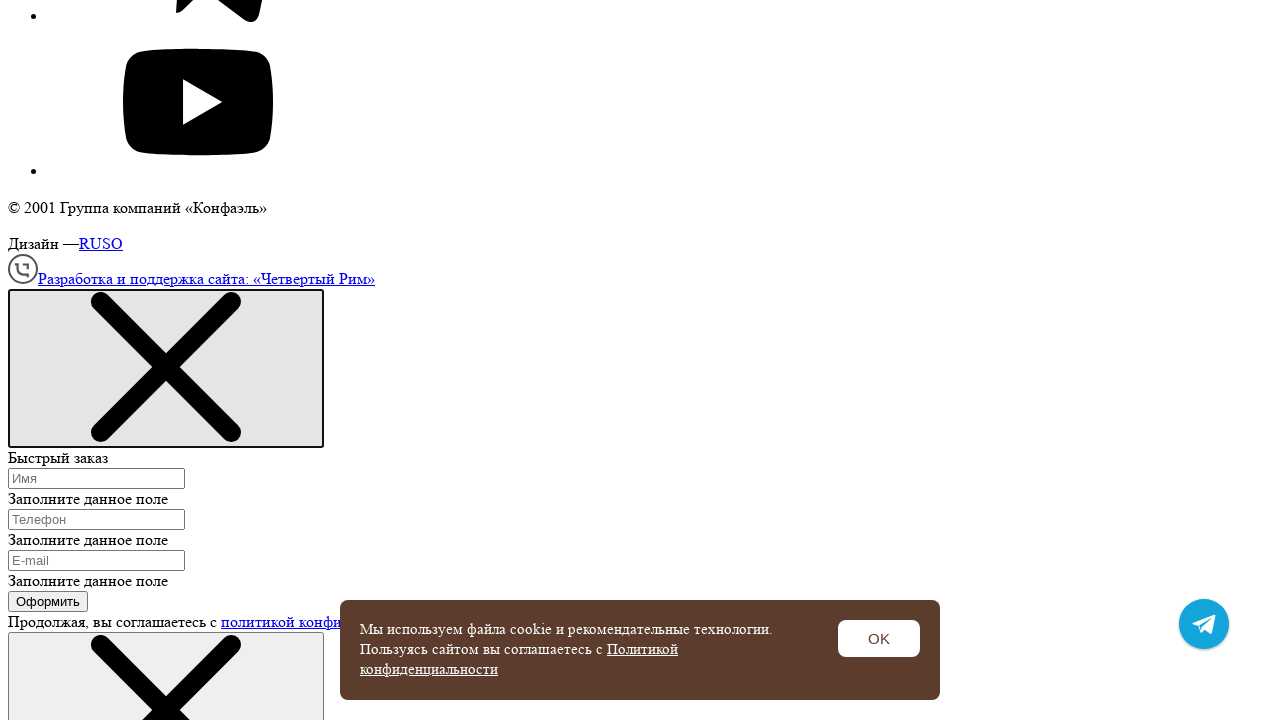

Executed JavaScript to remove advertising banner (div.blockattach__content)
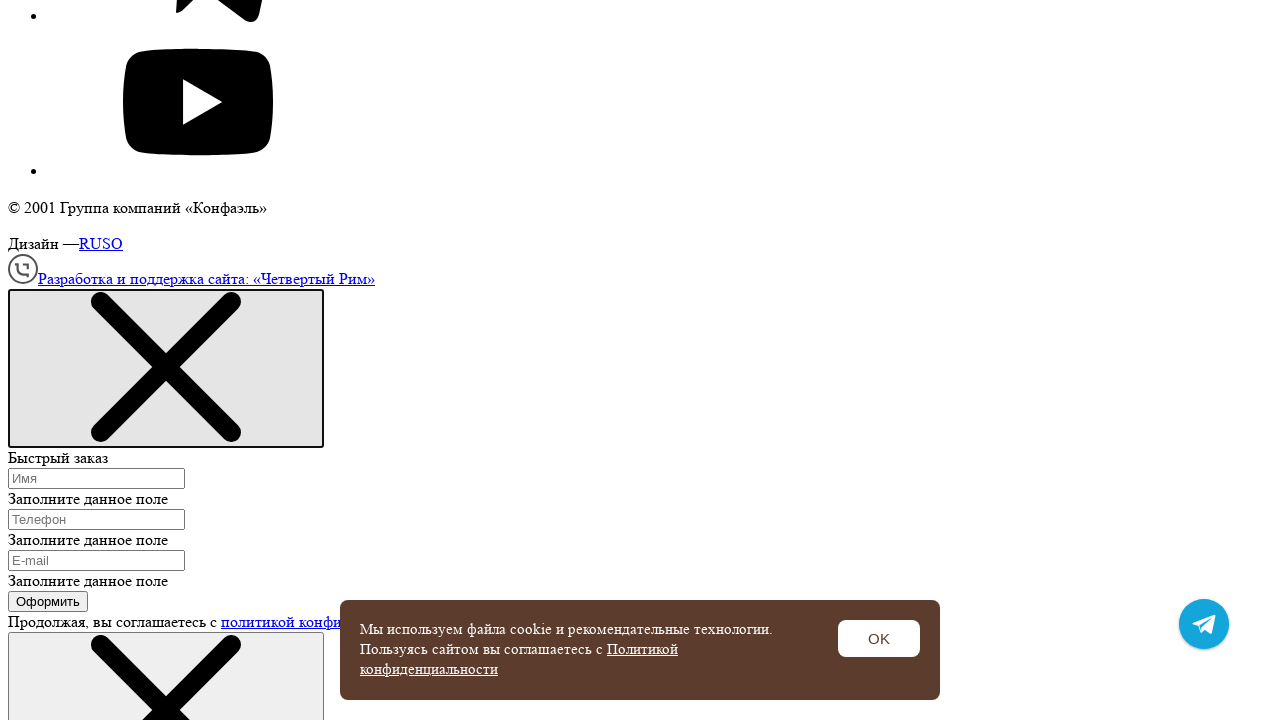

Waited 5 seconds for page to stabilize after banner removal
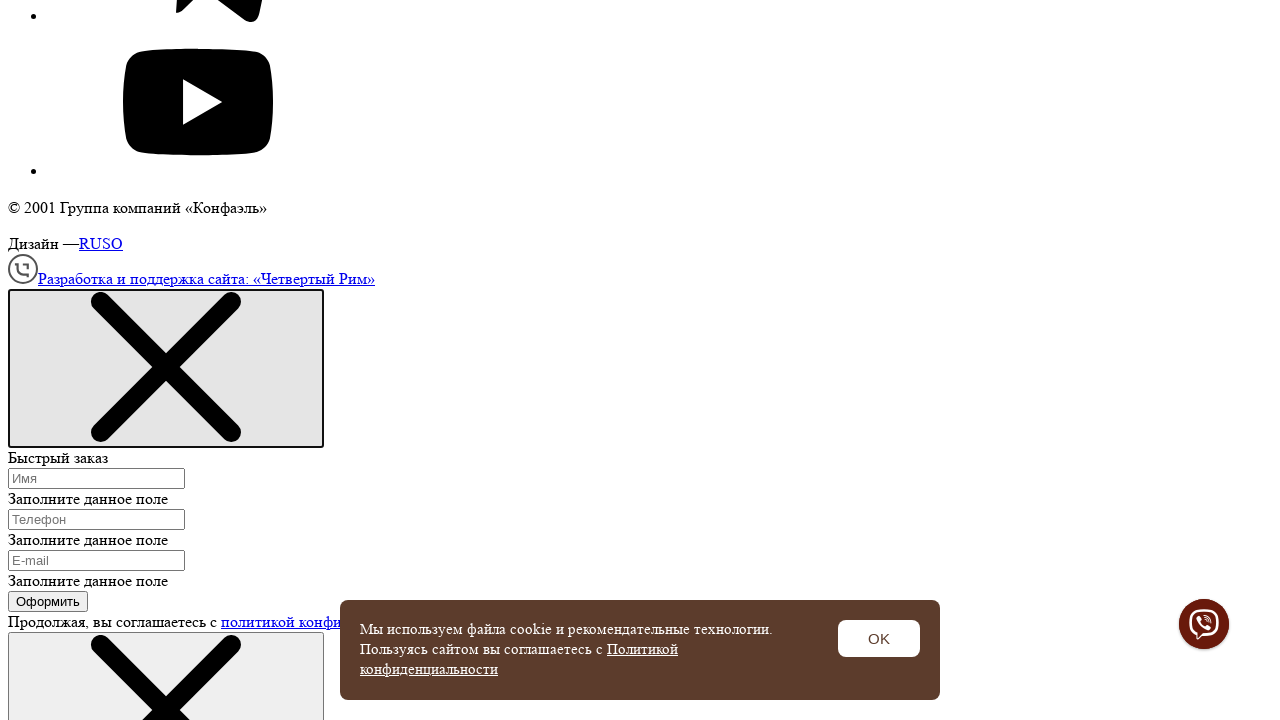

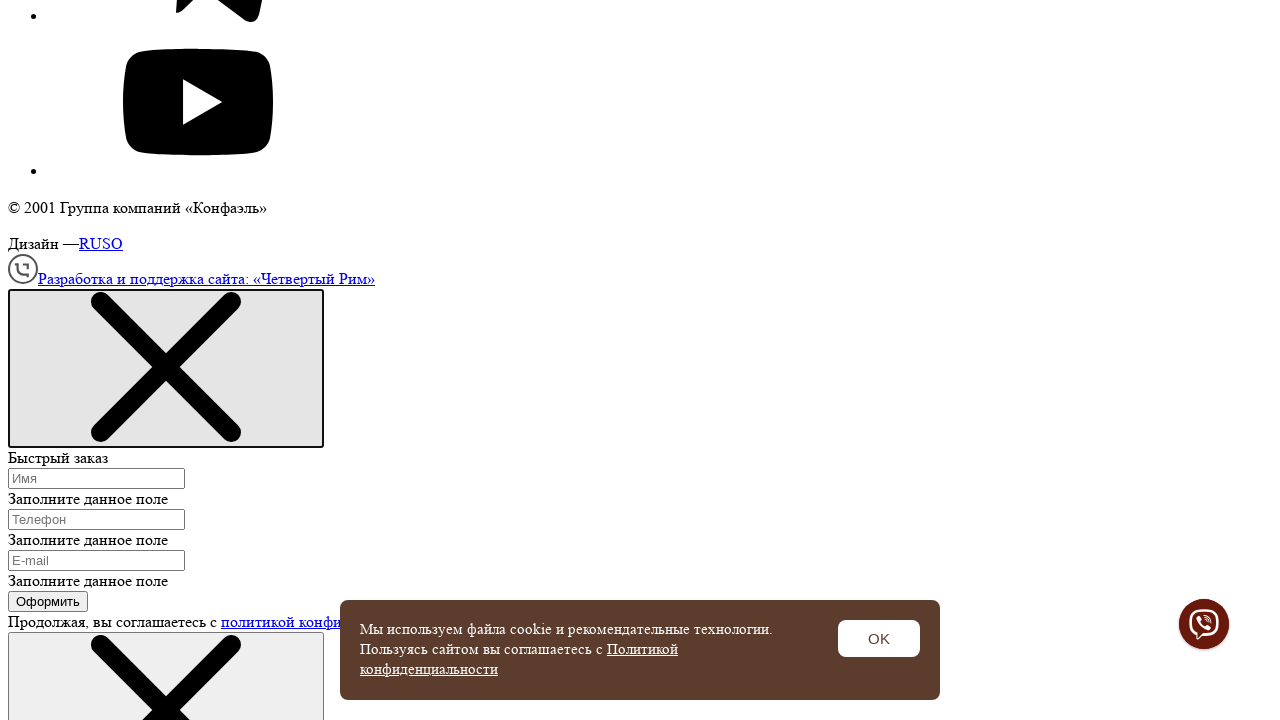